Tests favoriting multiple books by clicking three heart buttons and then navigating to view favorites

Starting URL: https://tap-ht24-testverktyg.github.io/exam-template/

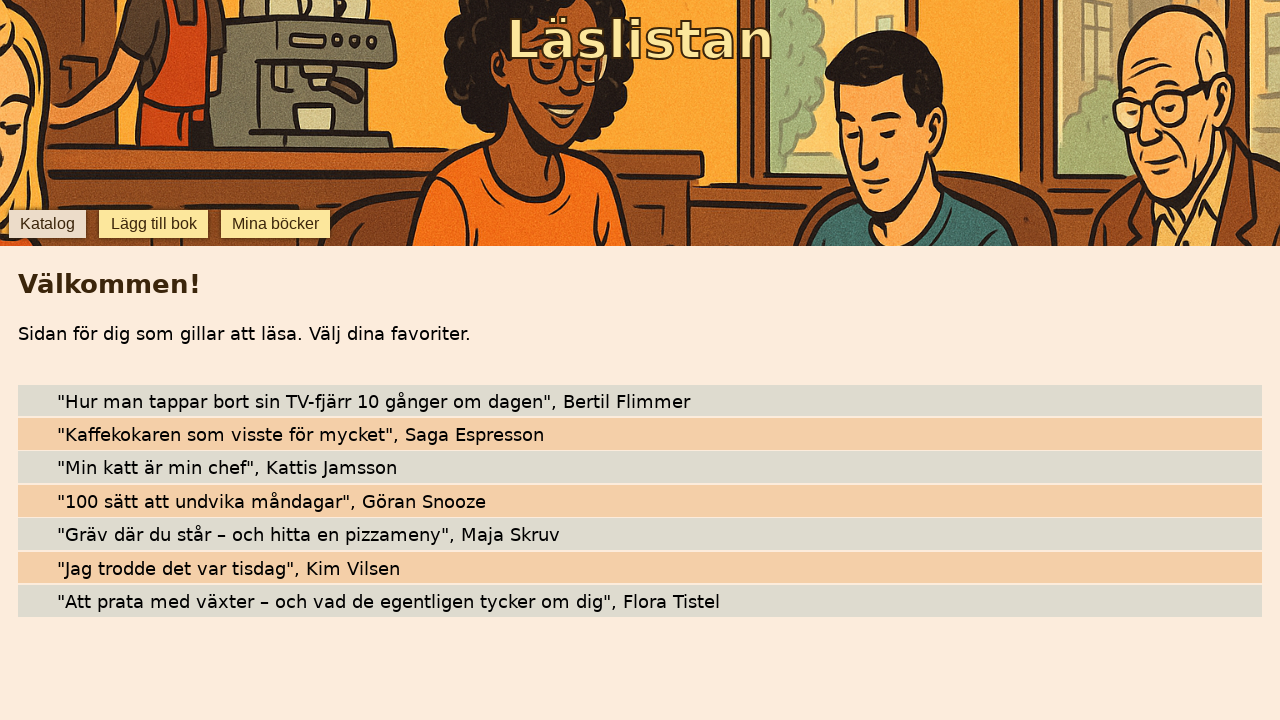

Located all favorite heart buttons in the catalog
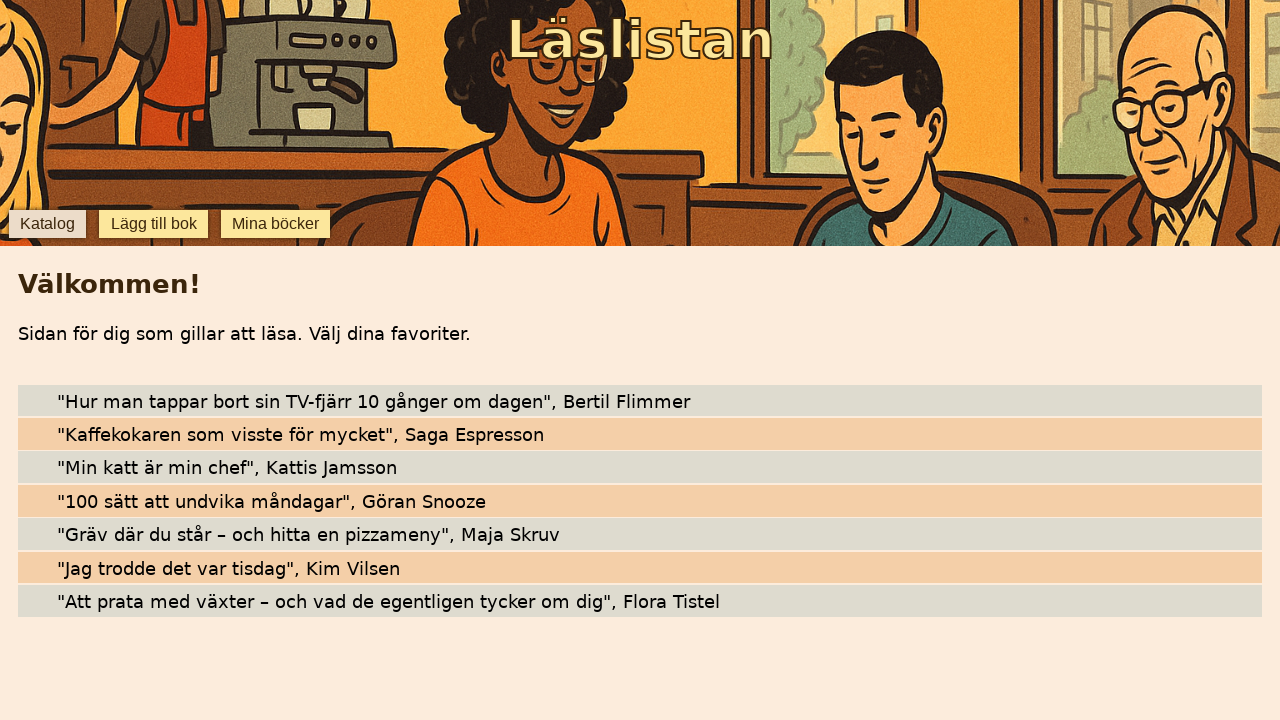

Clicked first heart button to favorite a book at (40, 400) on internal:role=button[name="❤️"i] >> nth=0
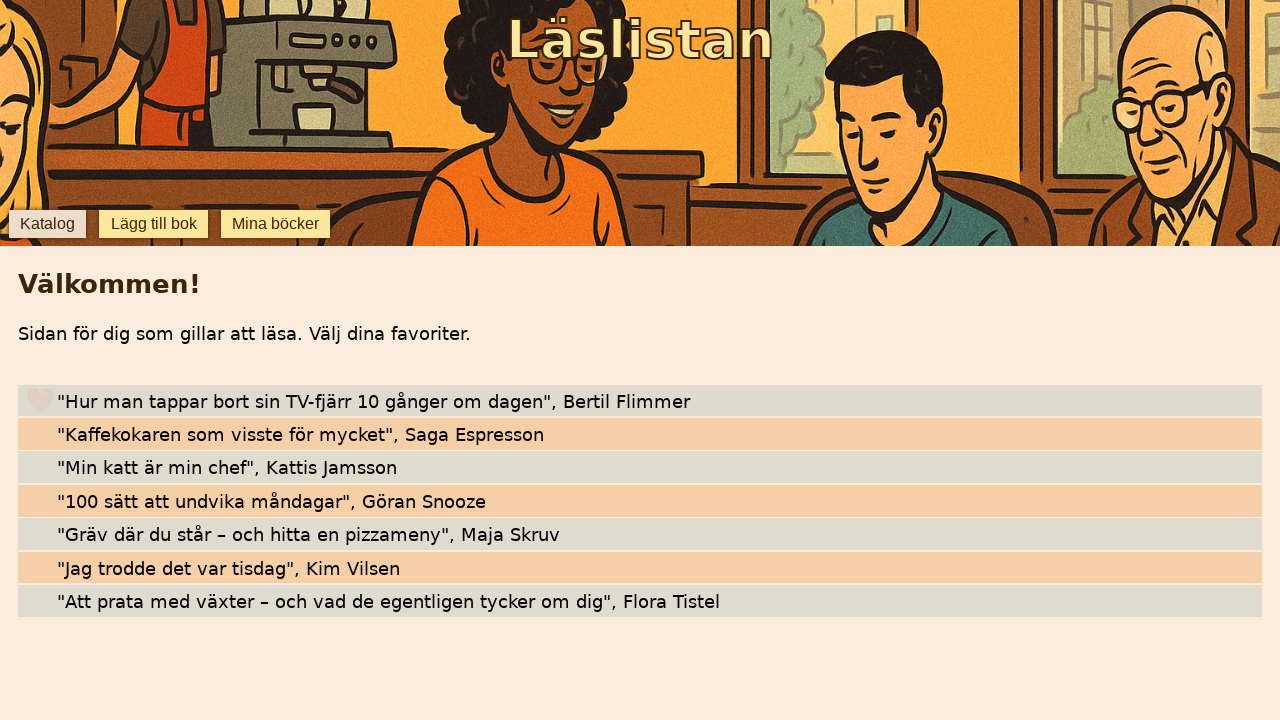

Clicked second heart button to favorite a book at (40, 434) on internal:role=button[name="❤️"i] >> nth=1
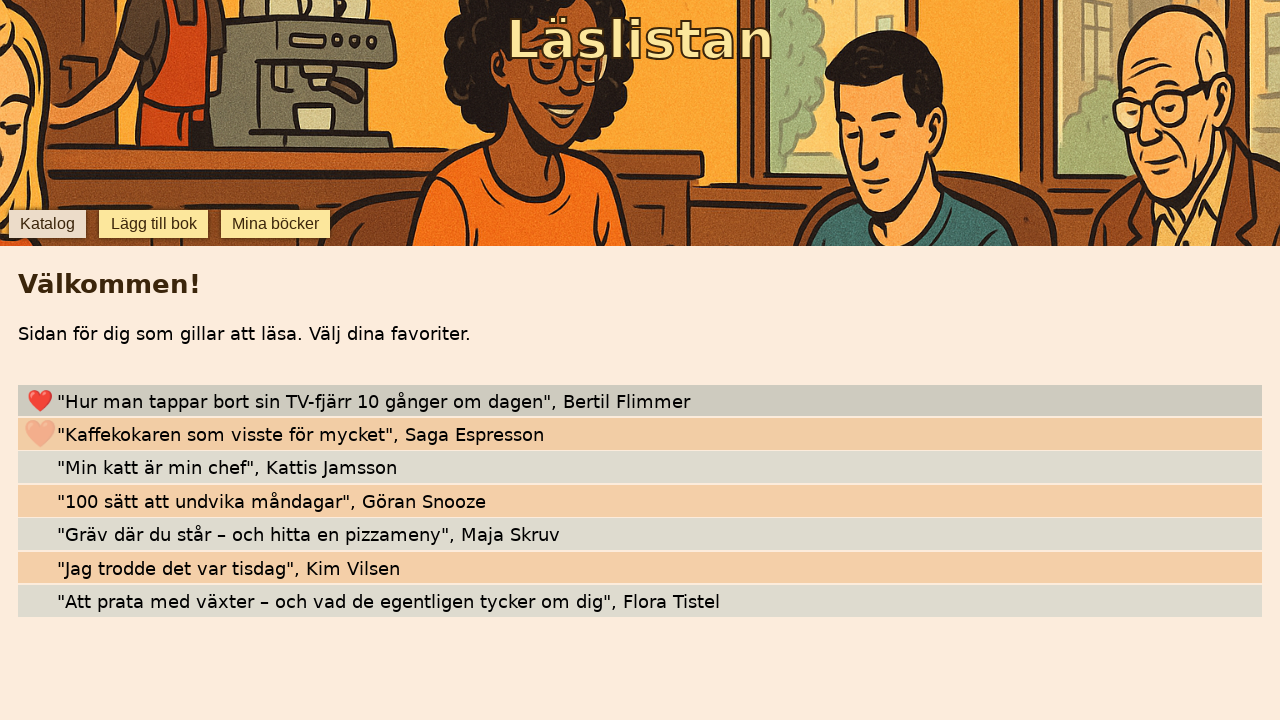

Clicked third heart button to favorite a book at (40, 467) on internal:role=button[name="❤️"i] >> nth=2
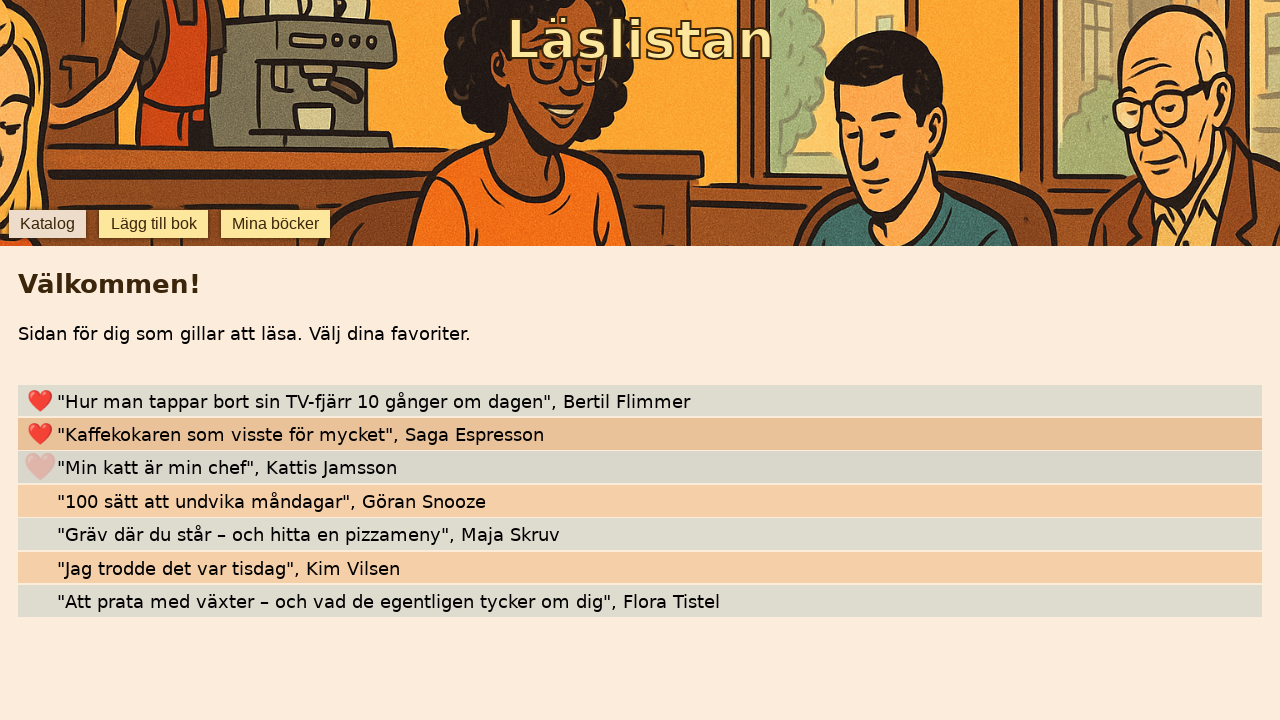

Navigated to 'Mina böcker' (My Books) page to view favorited books at (276, 224) on internal:role=button[name="Mina böcker"i]
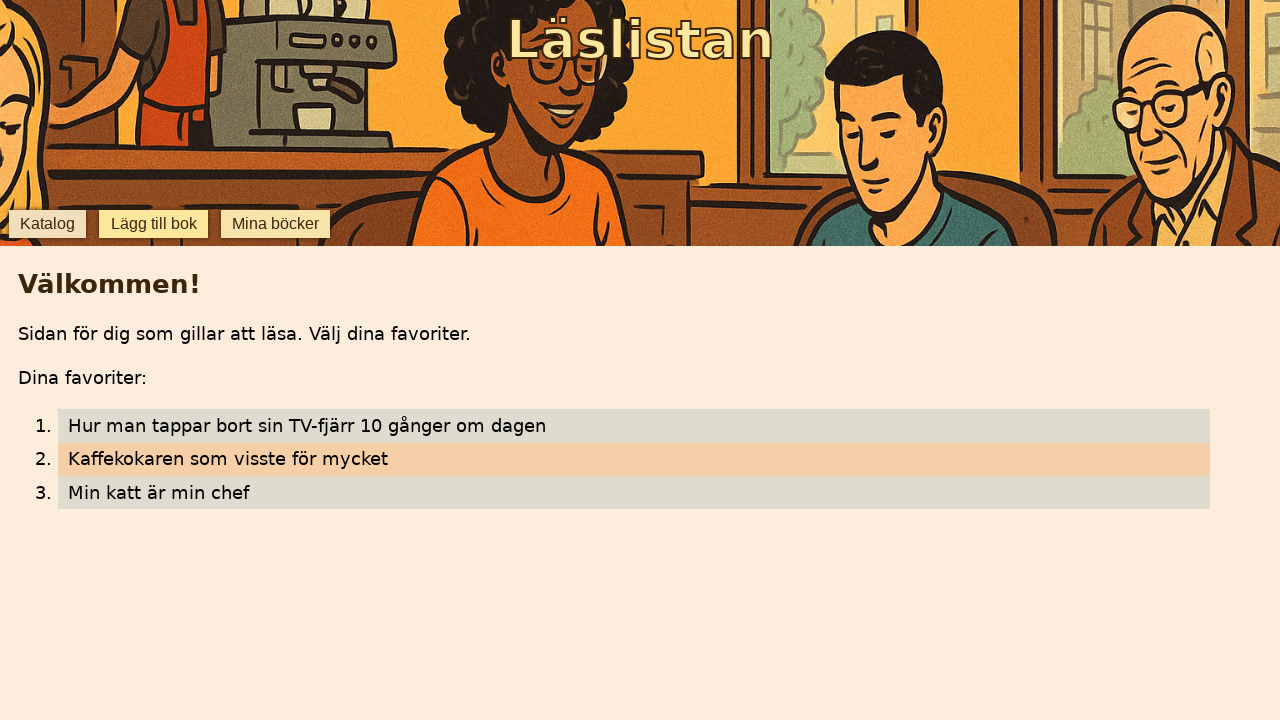

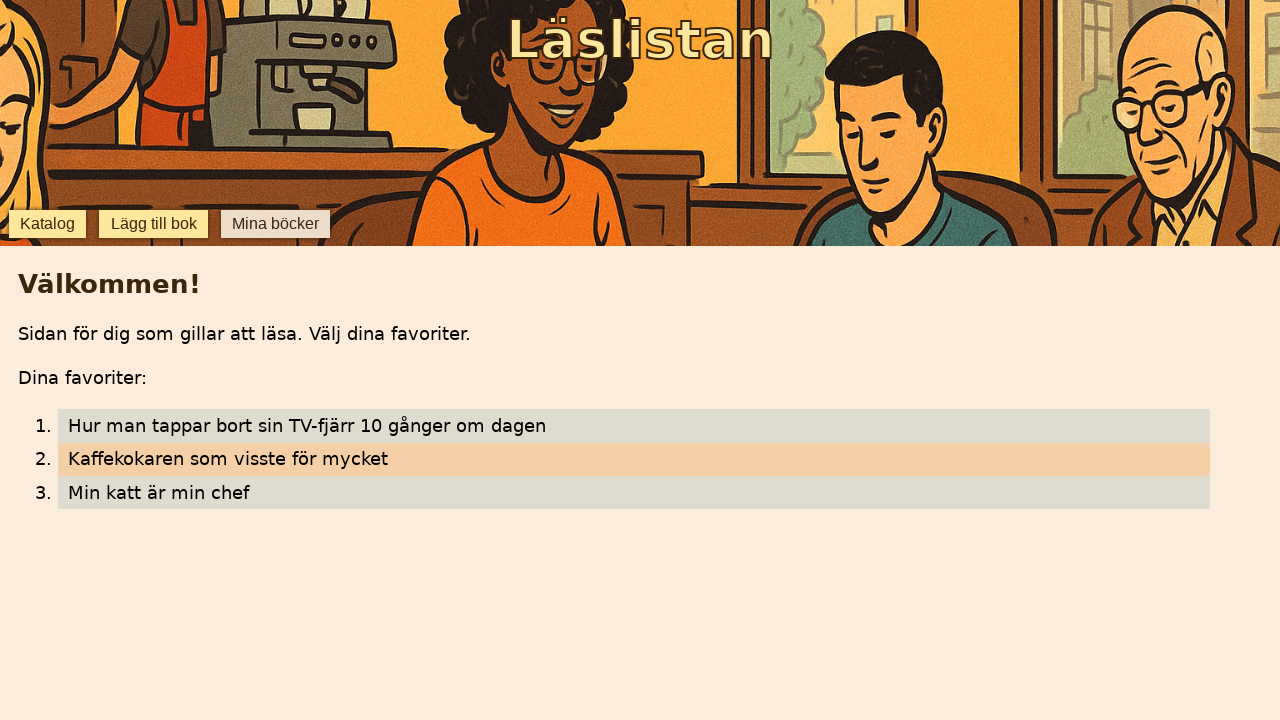